Tests radio button functionality by selecting different sport options and verifying their selection state

Starting URL: https://practice.cydeo.com/radio_buttons

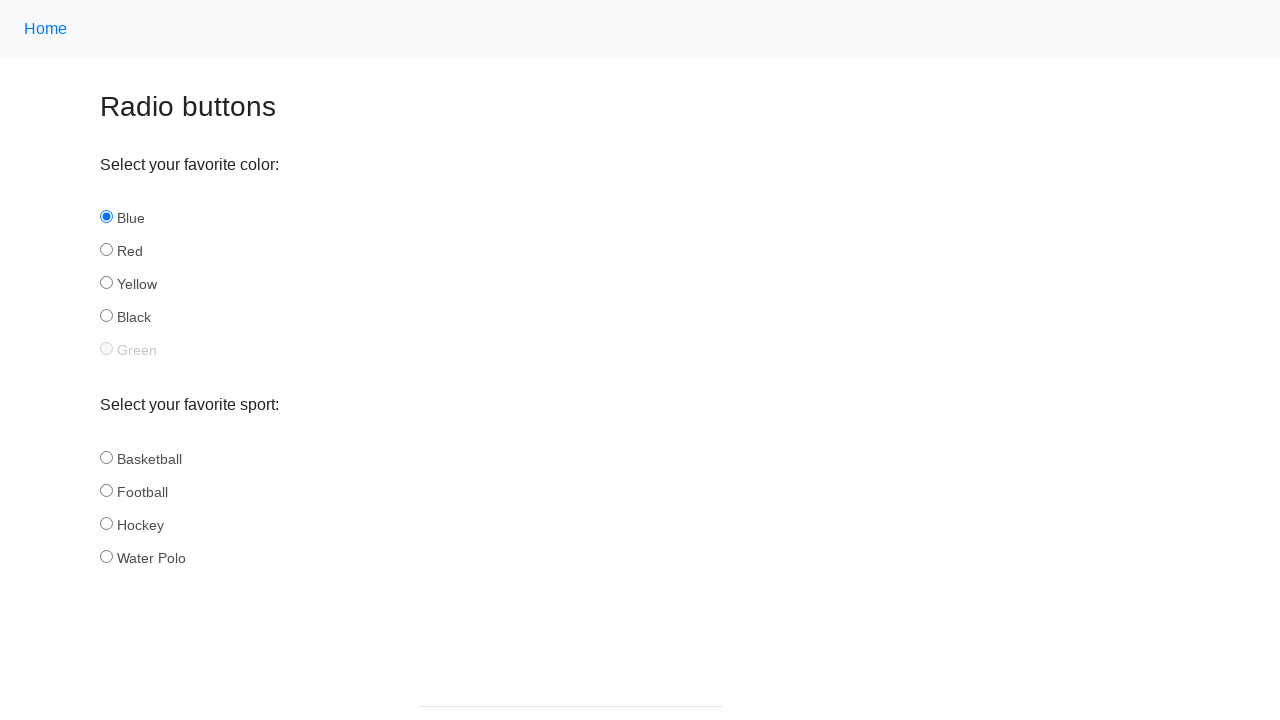

Retrieved all sport radio buttons from the page
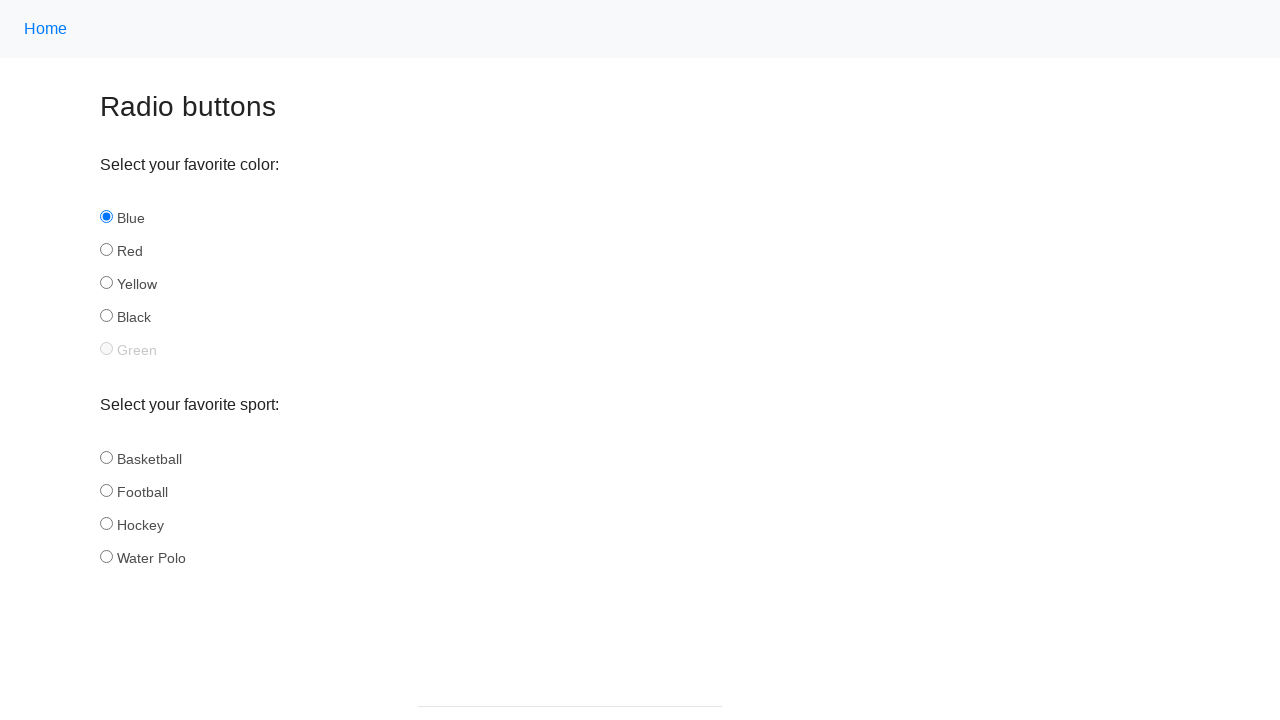

Retrieved radio button ID: basketball
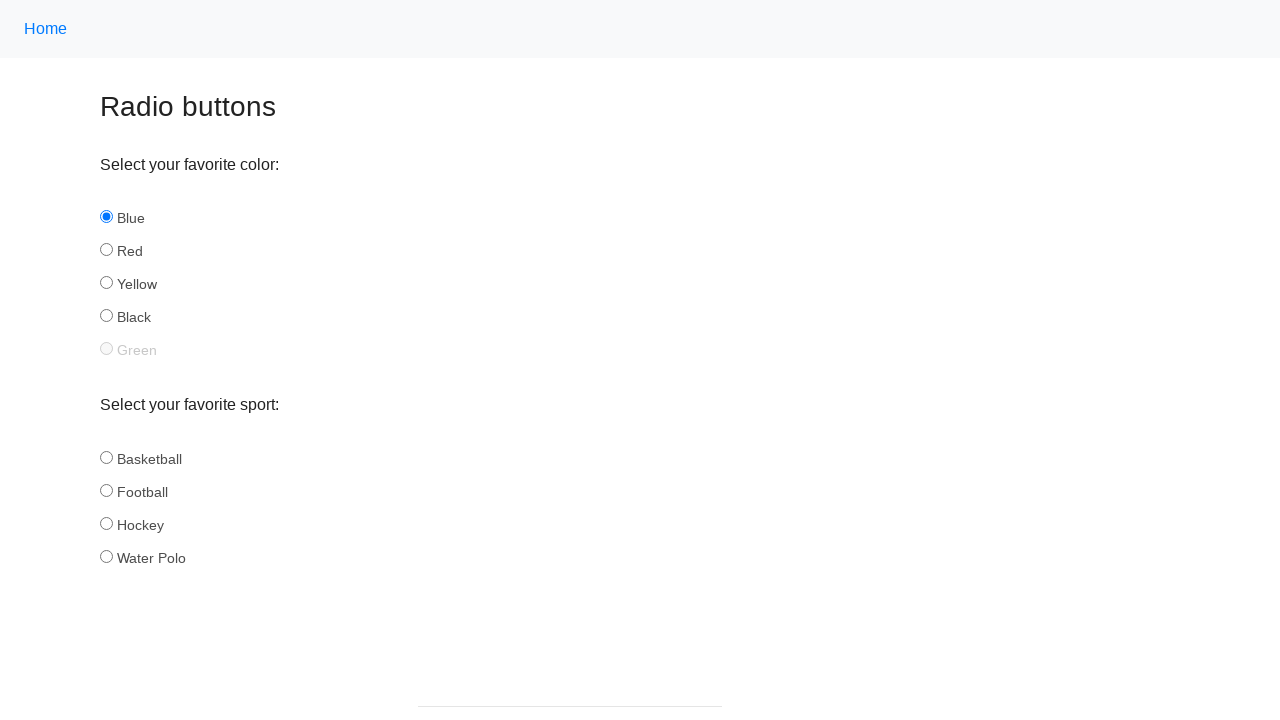

Retrieved radio button ID: football
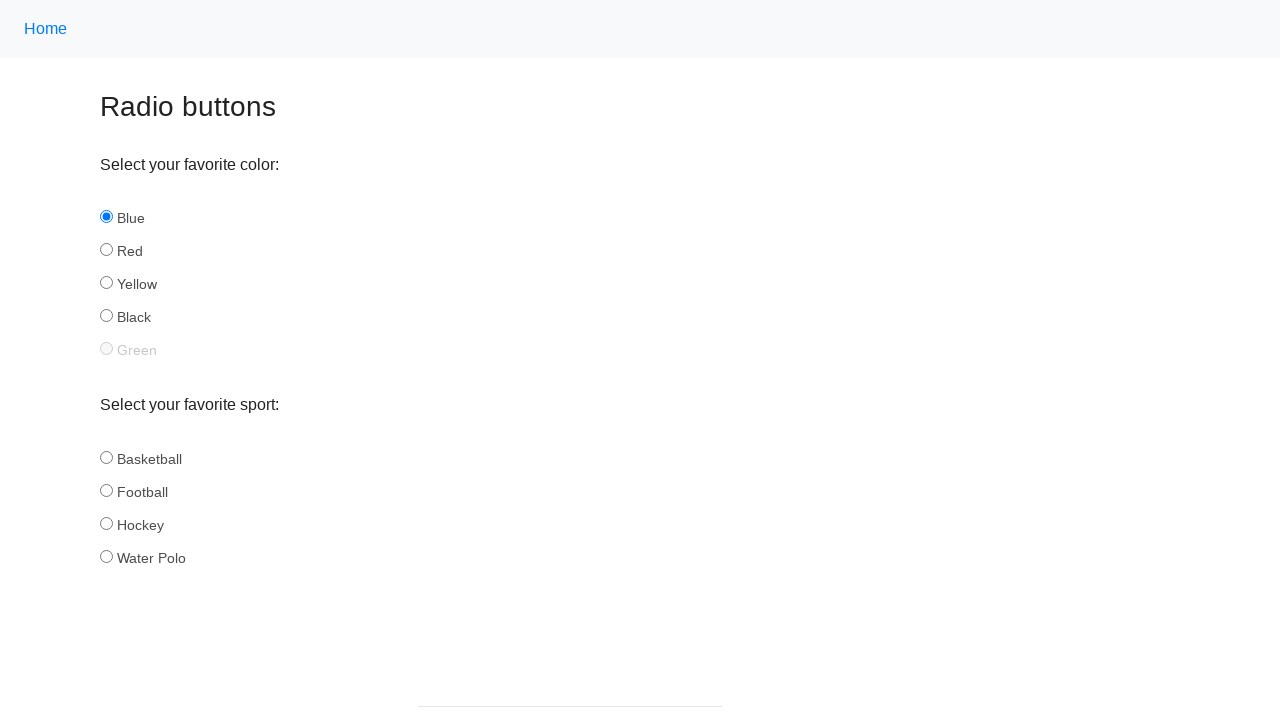

Selected football radio button at (106, 490) on input[name='sport'] >> nth=1
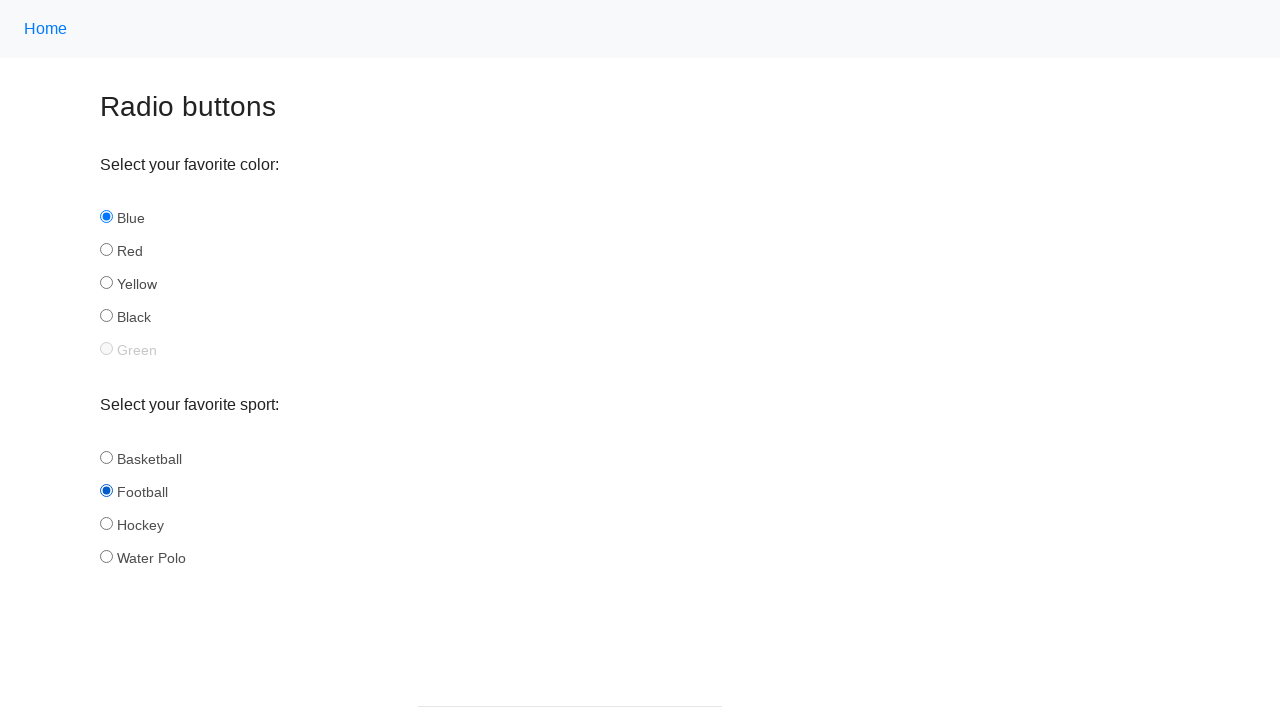

Retrieved all sport radio buttons again for basketball selection
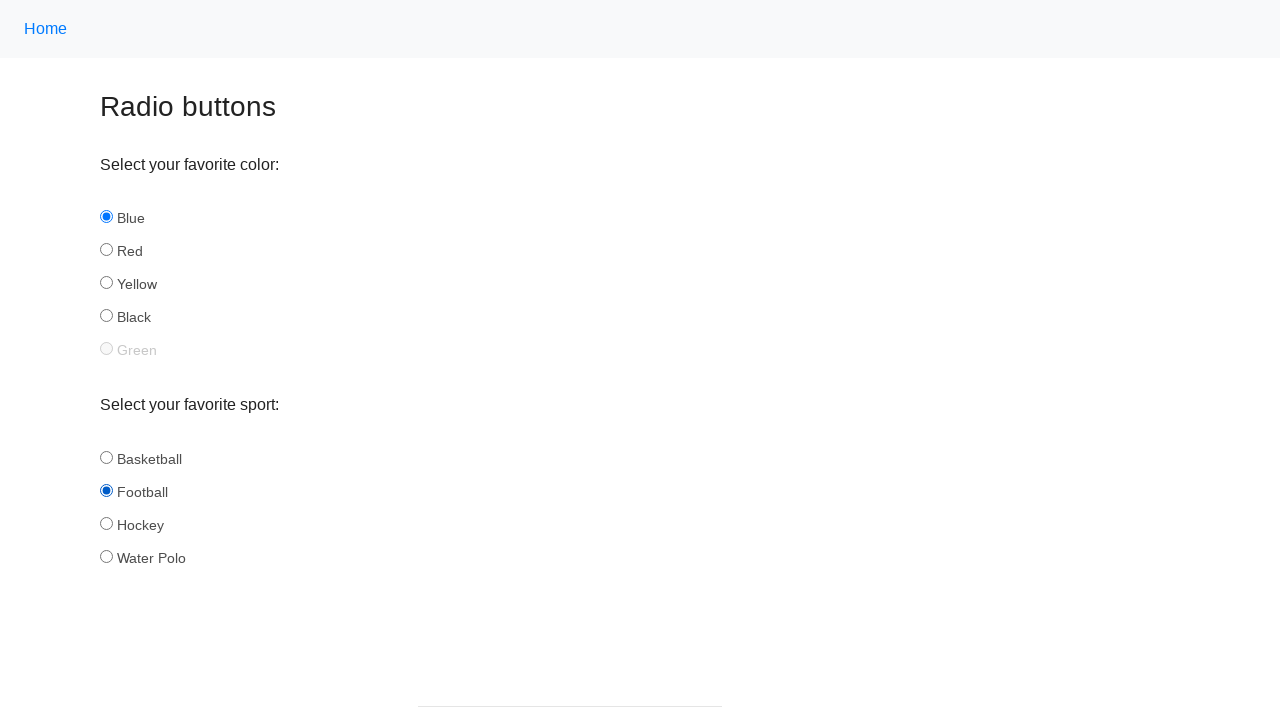

Retrieved radio button ID: basketball
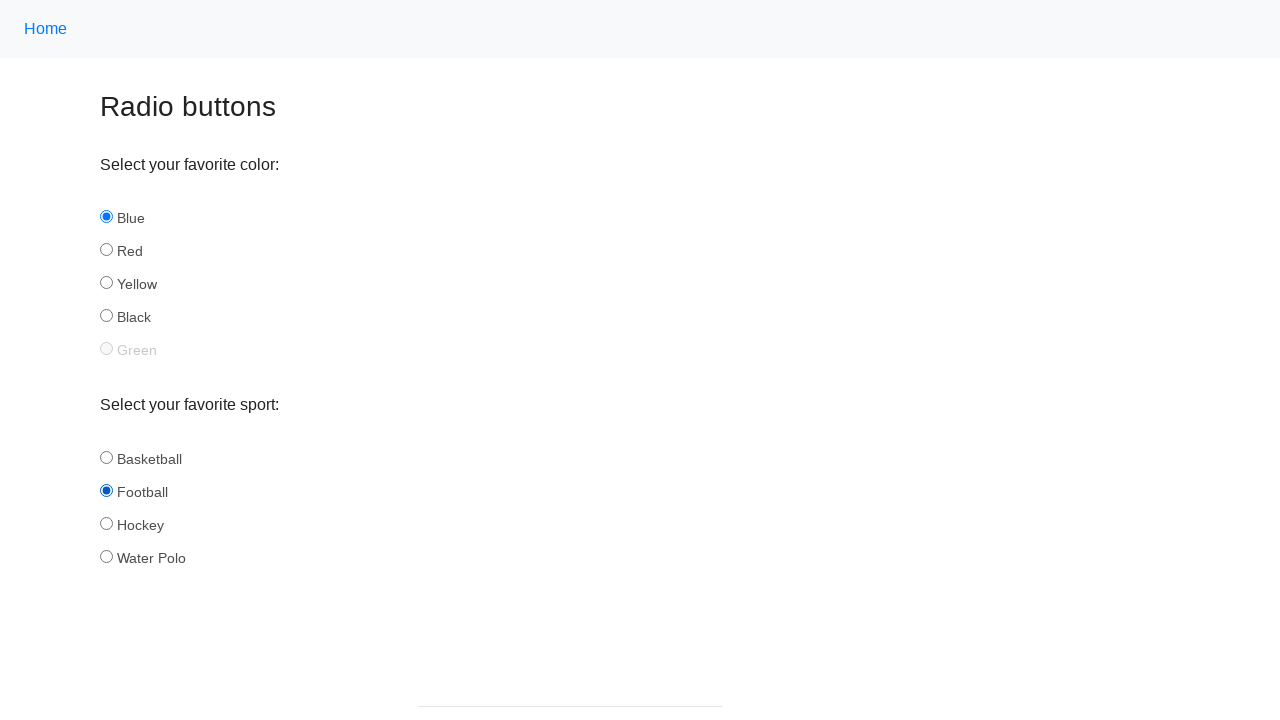

Selected basketball radio button at (106, 457) on input[name='sport'] >> nth=0
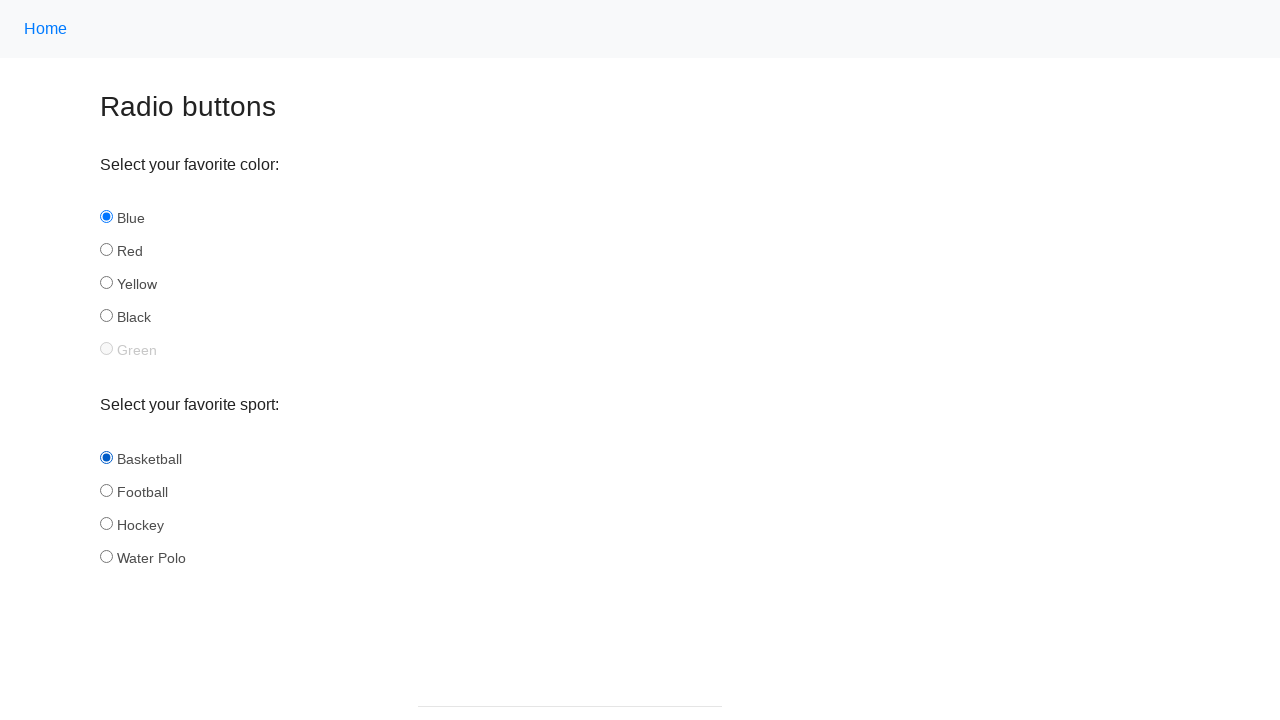

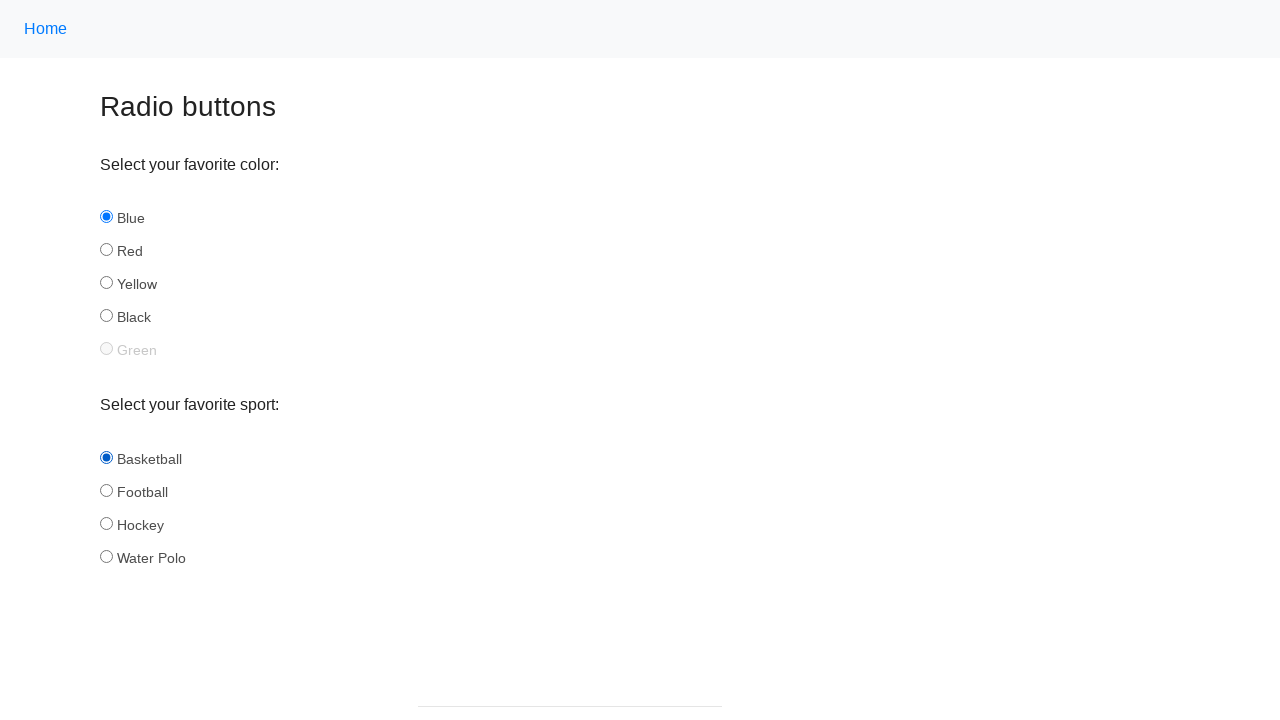